Tests dropdown selection functionality by navigating to a dropdown practice page and selecting "Apple" from a fruits dropdown menu

Starting URL: https://letcode.in/dropdowns

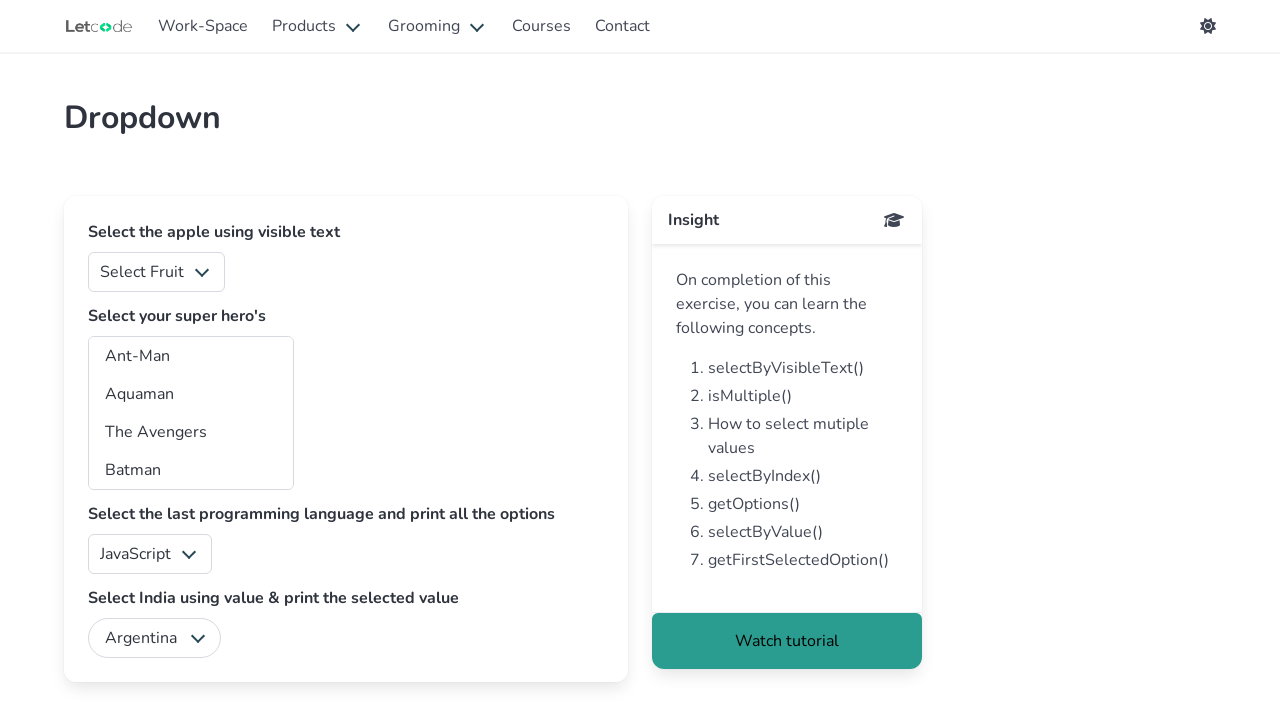

Navigated to dropdown practice page at https://letcode.in/dropdowns
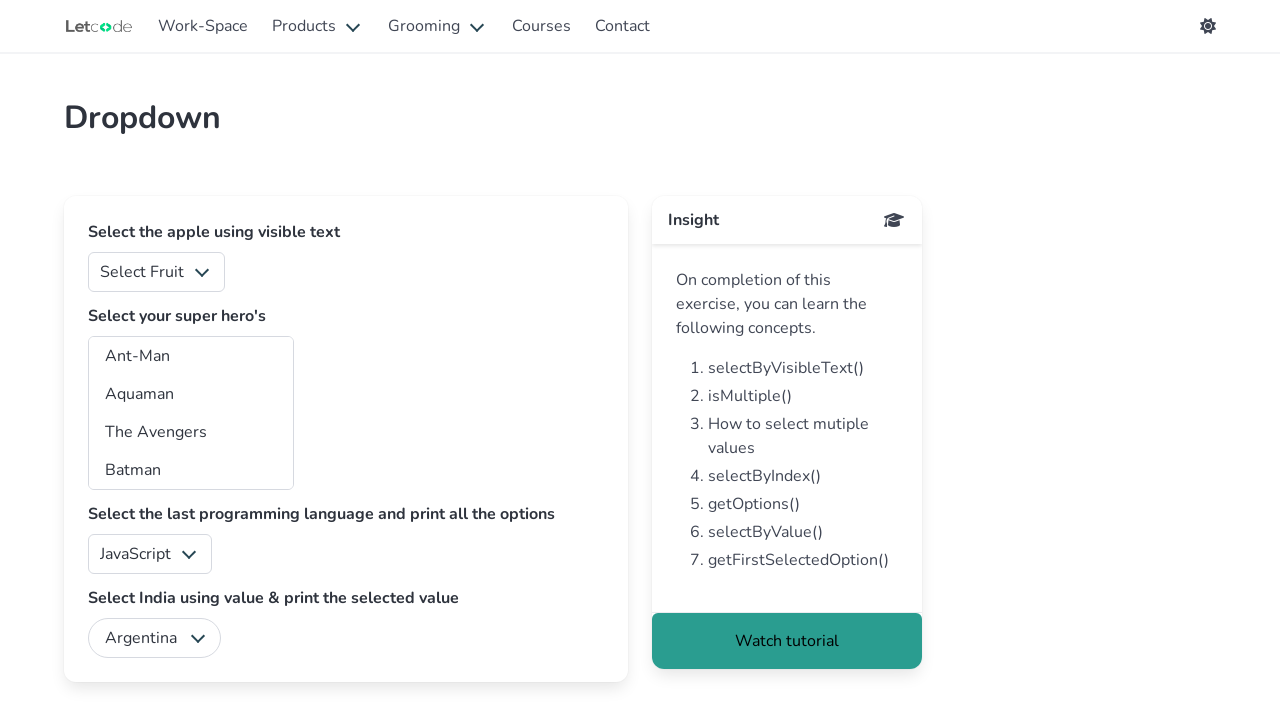

Selected 'Apple' from the fruits dropdown menu on select#fruits
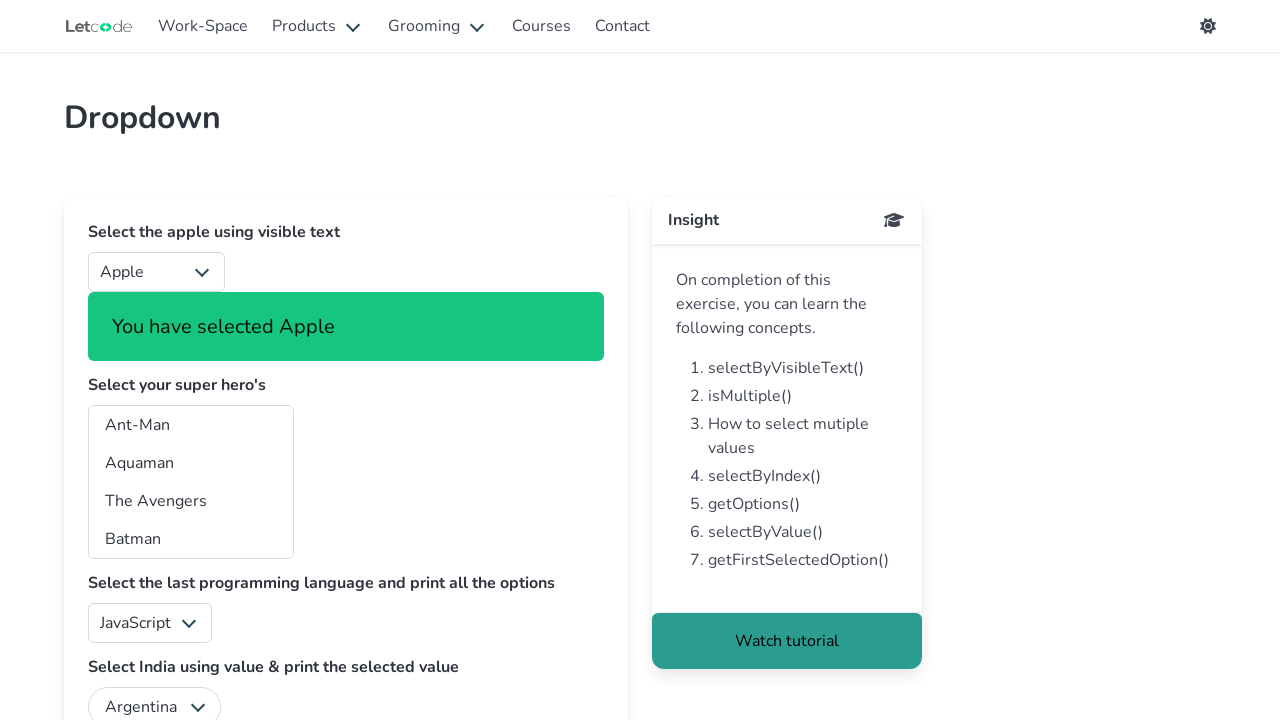

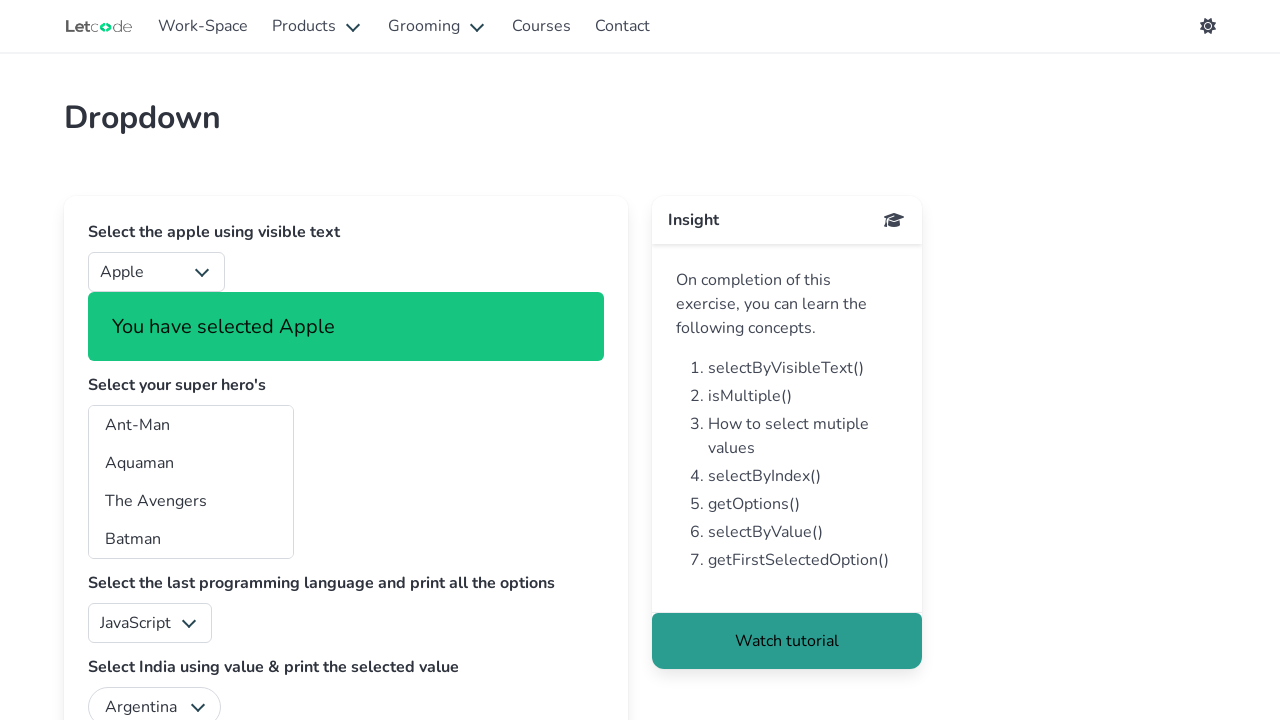